Tests basic text box form functionality by filling name, email, and address fields, then submitting the form and verifying the output

Starting URL: https://demoqa.com/text-box

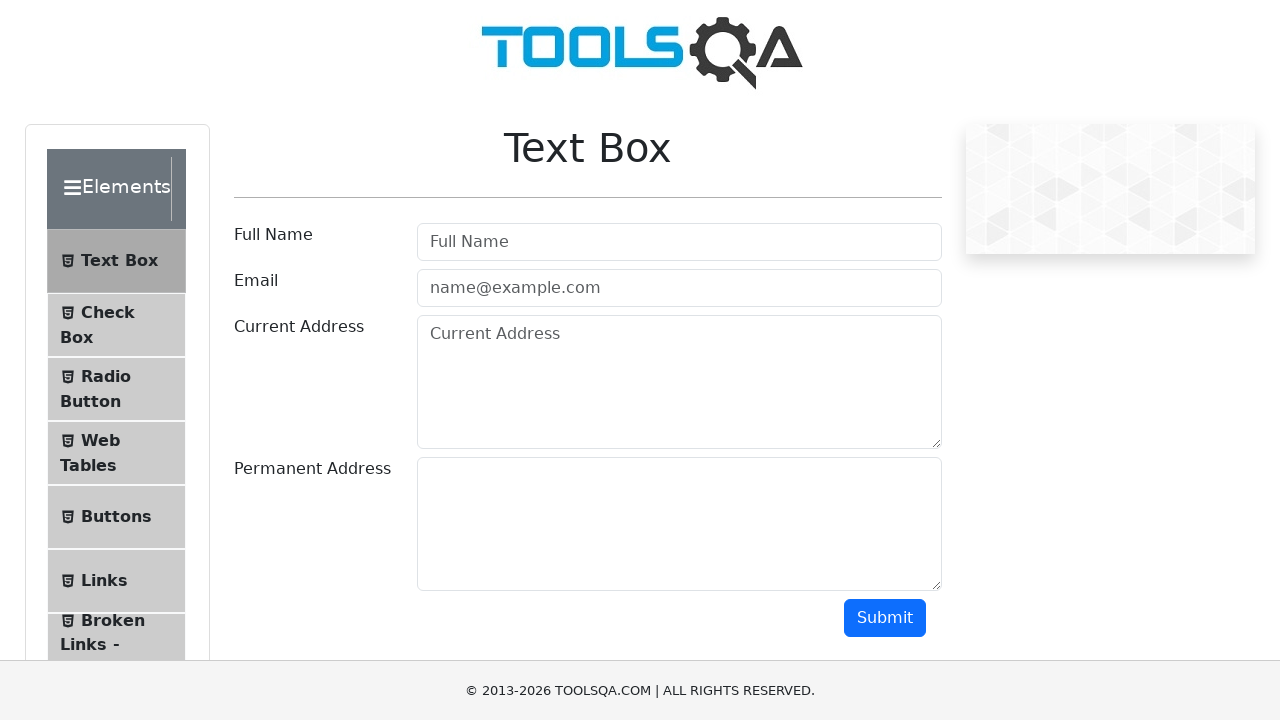

Filled name field with 'John Doe' on #userName
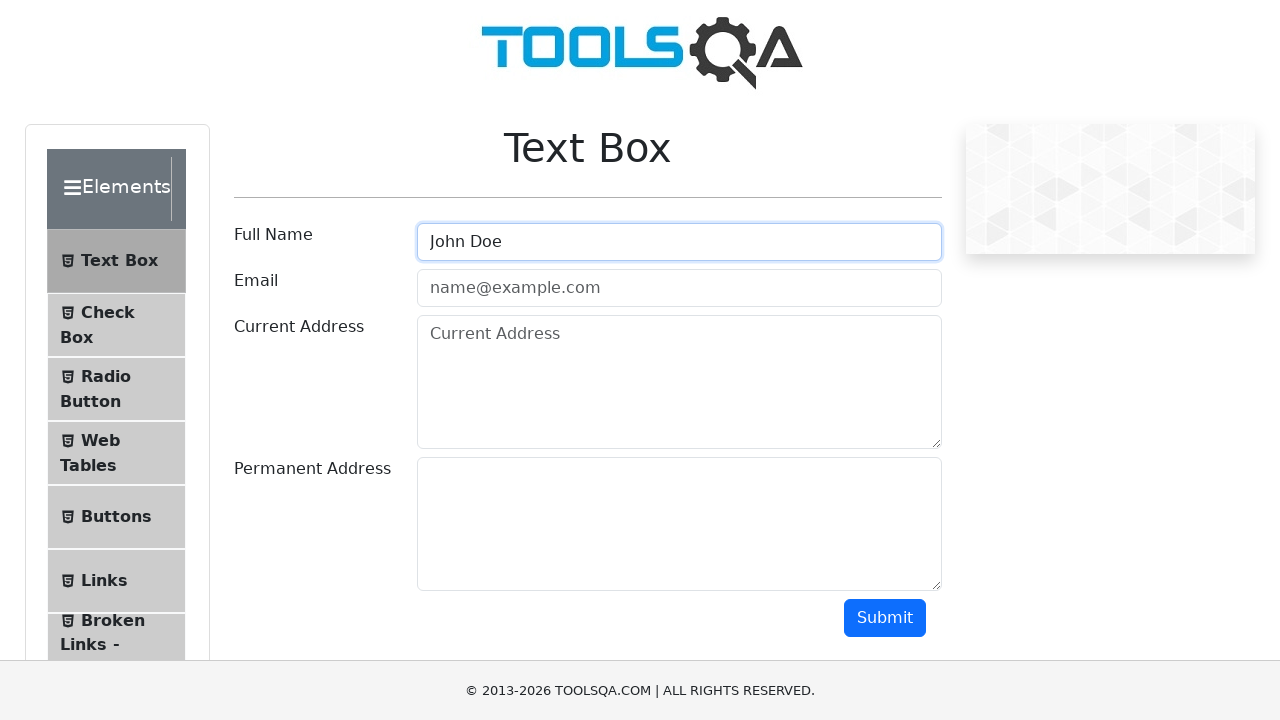

Filled email field with 'john.doe@example.com' on #userEmail
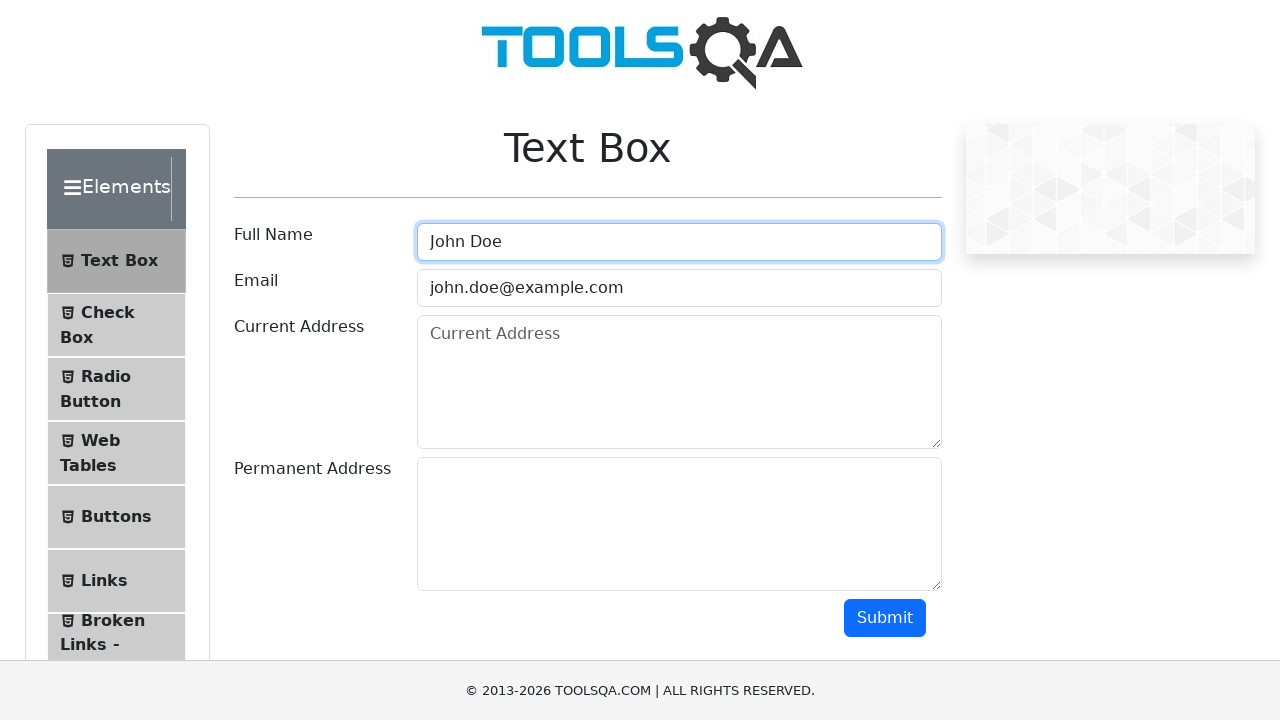

Filled current address field with '123 Main Street, City' on #currentAddress
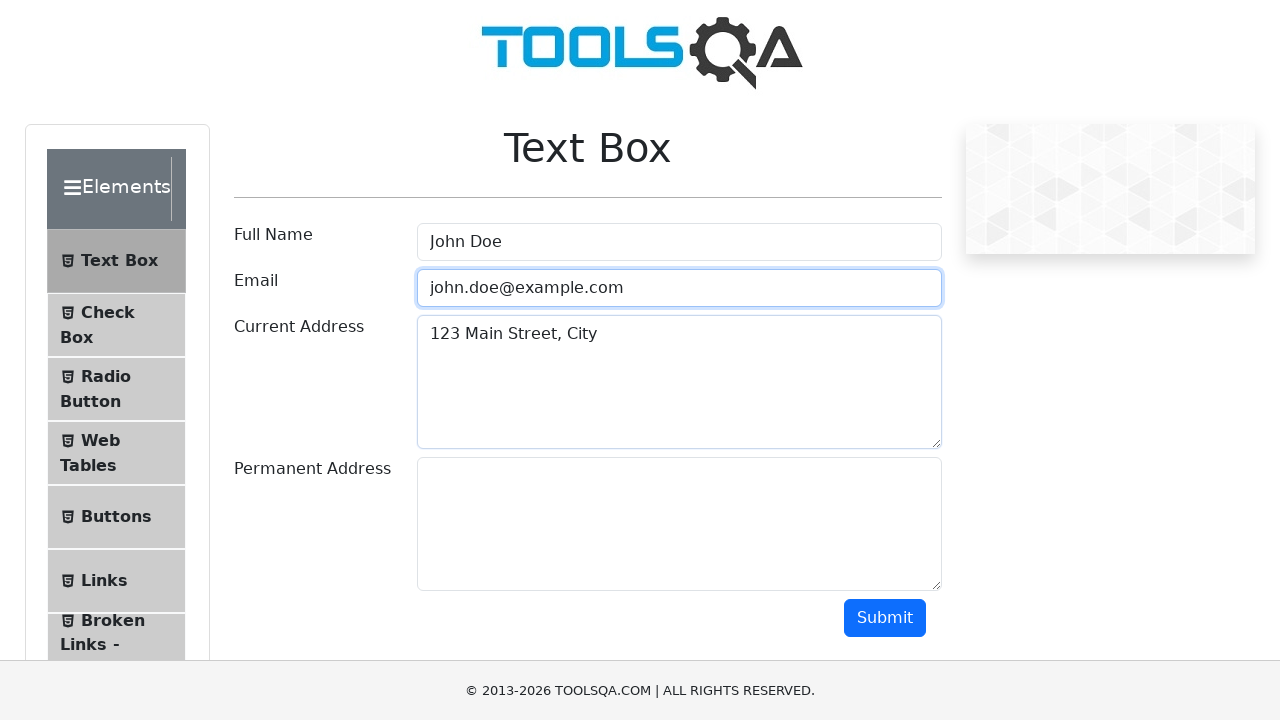

Filled permanent address field with '456 Oak Avenue, Town' on #permanentAddress
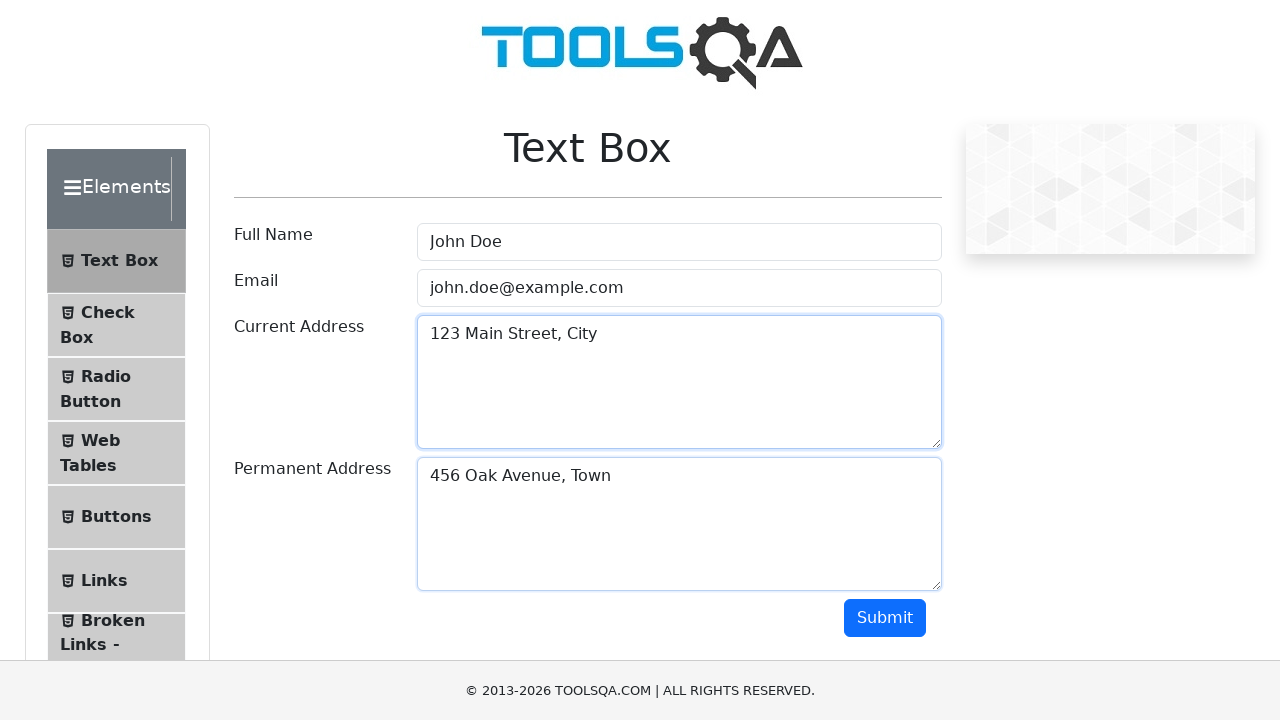

Clicked submit button to submit the form at (885, 618) on #submit
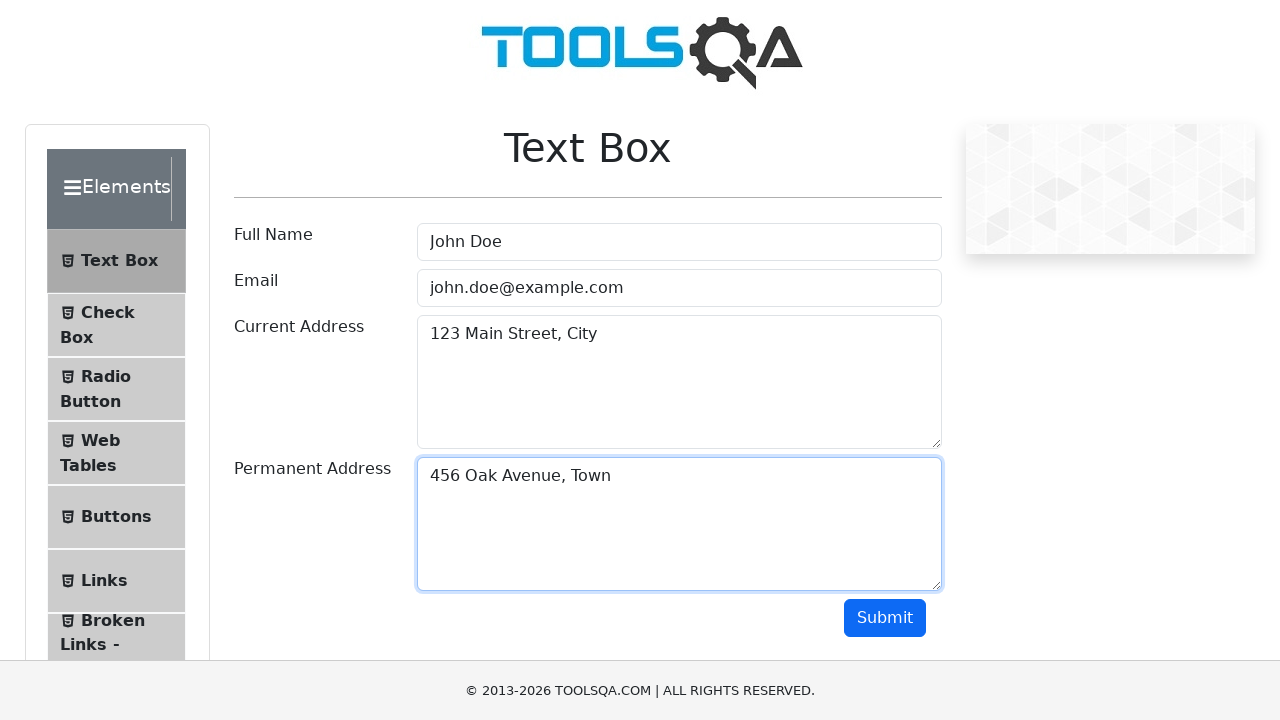

Output section loaded after form submission
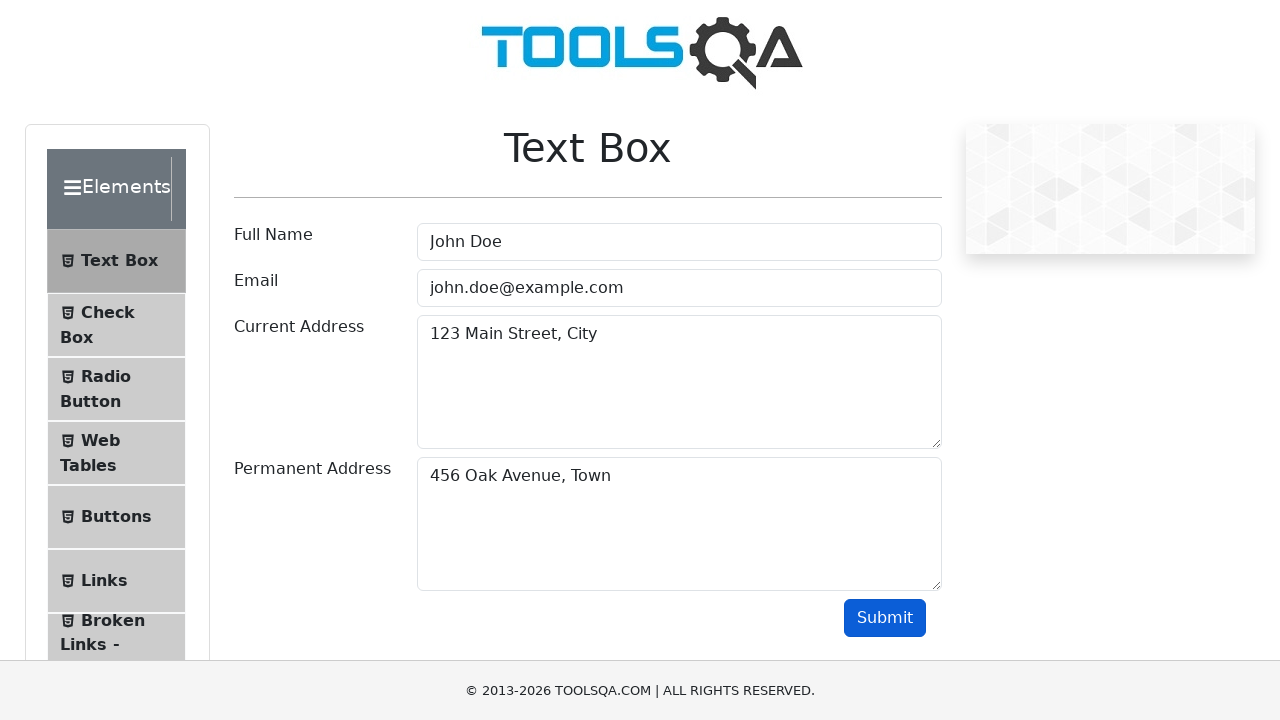

Retrieved output text content
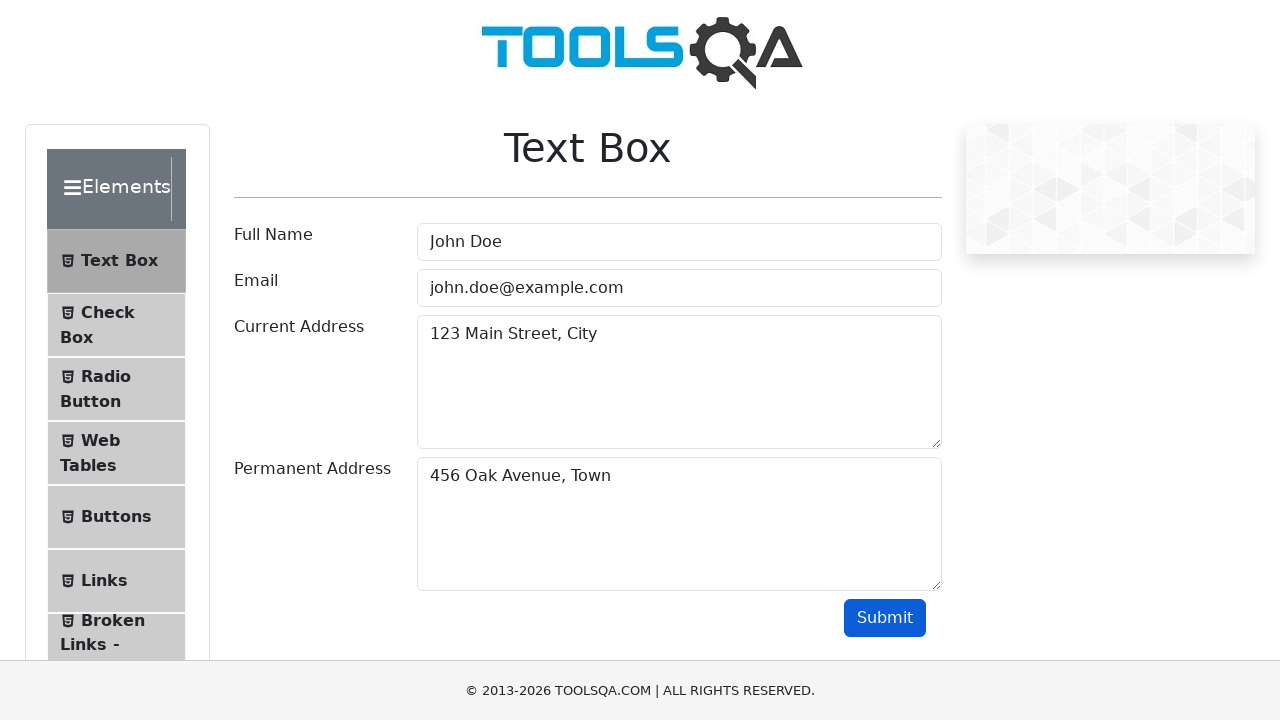

Verified that 'John Doe' is present in the output
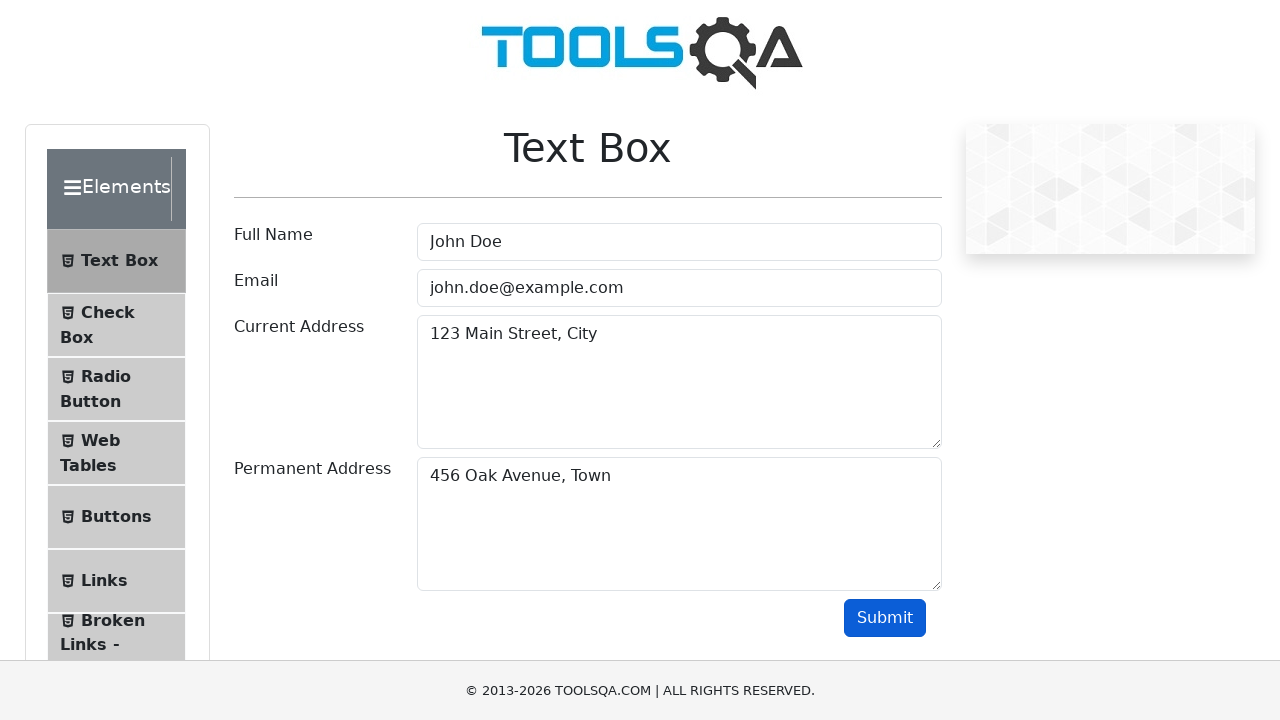

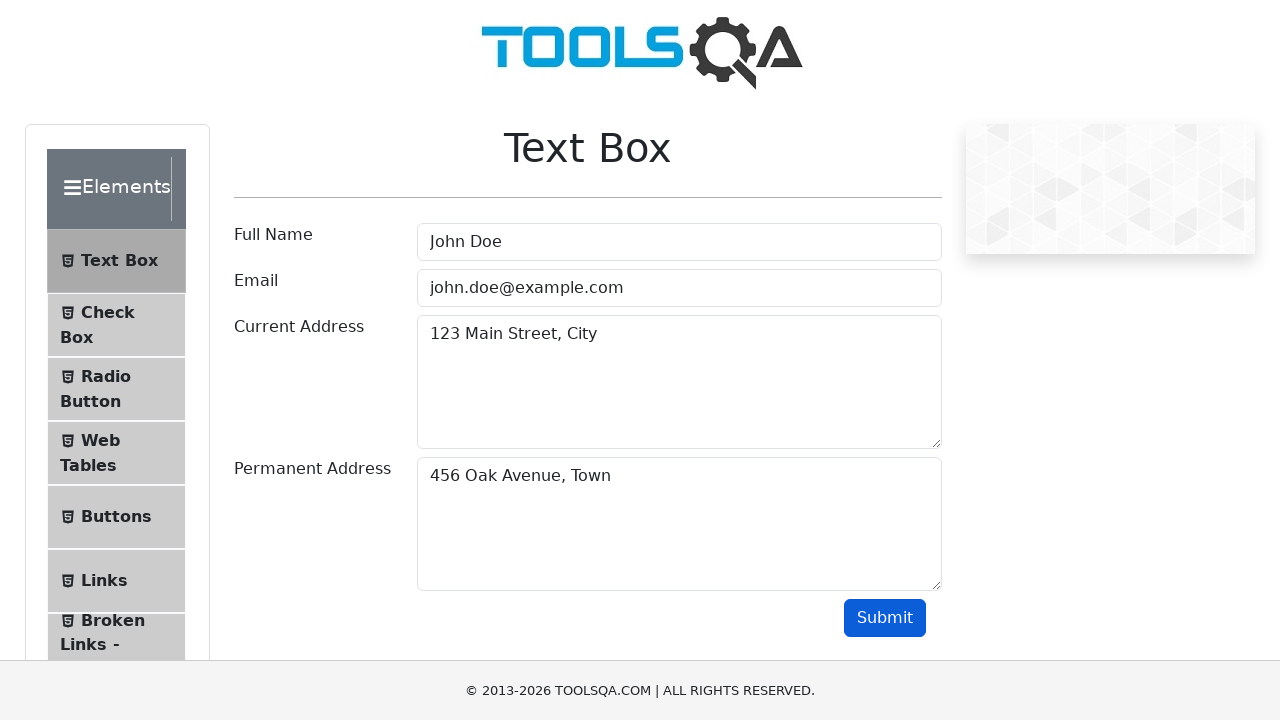